Tests complete purchase flow by logging in, adding items to cart, and completing checkout process

Starting URL: https://www.saucedemo.com/

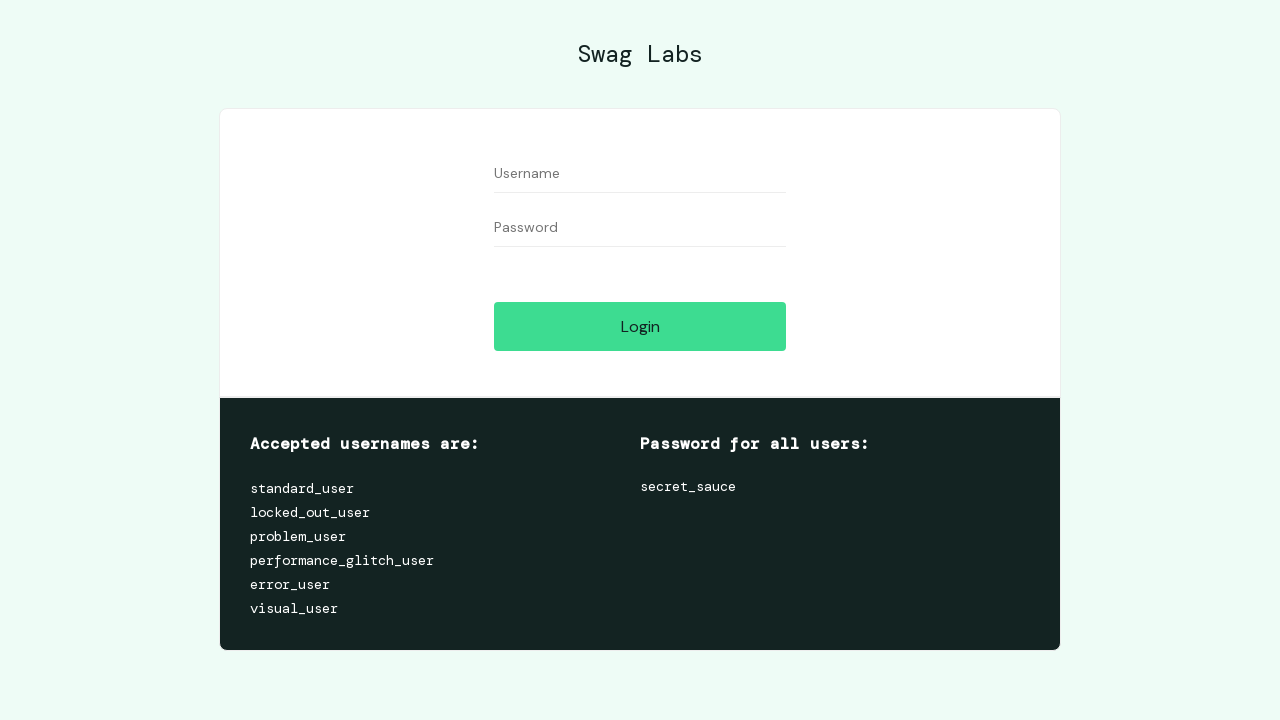

Filled username field with 'standard_user' on #user-name
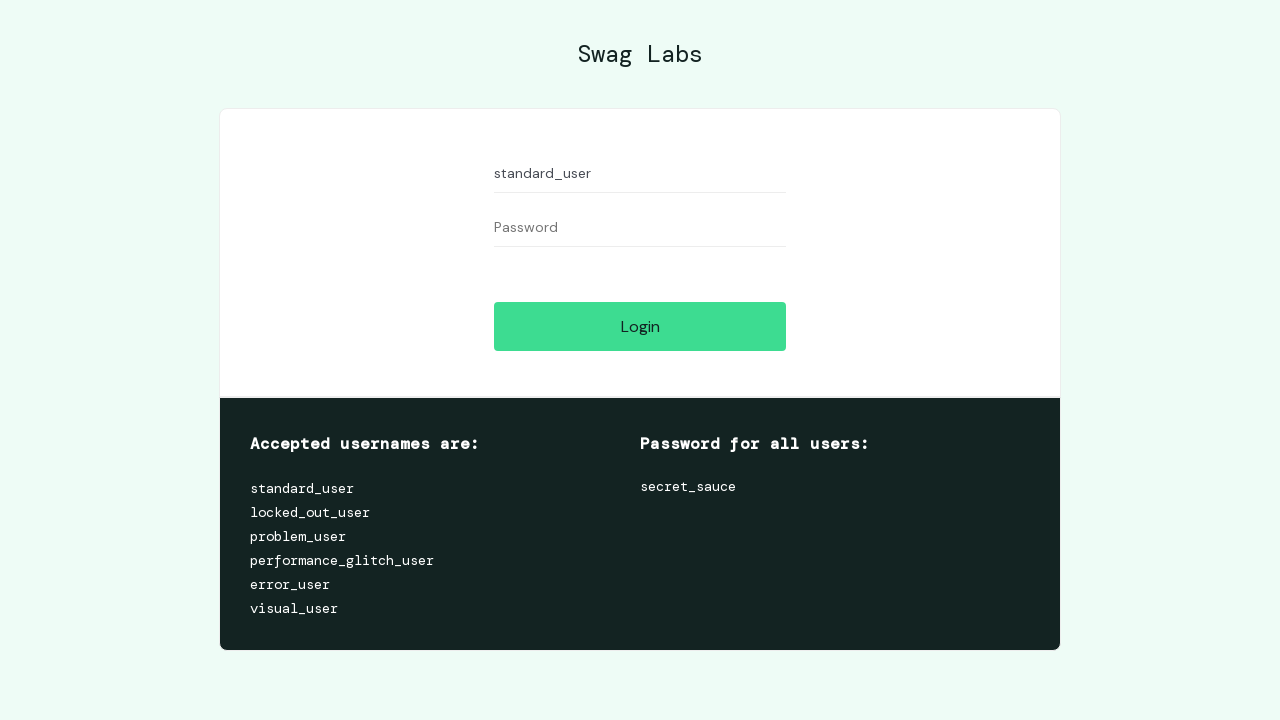

Filled password field with 'secret_sauce' on #password
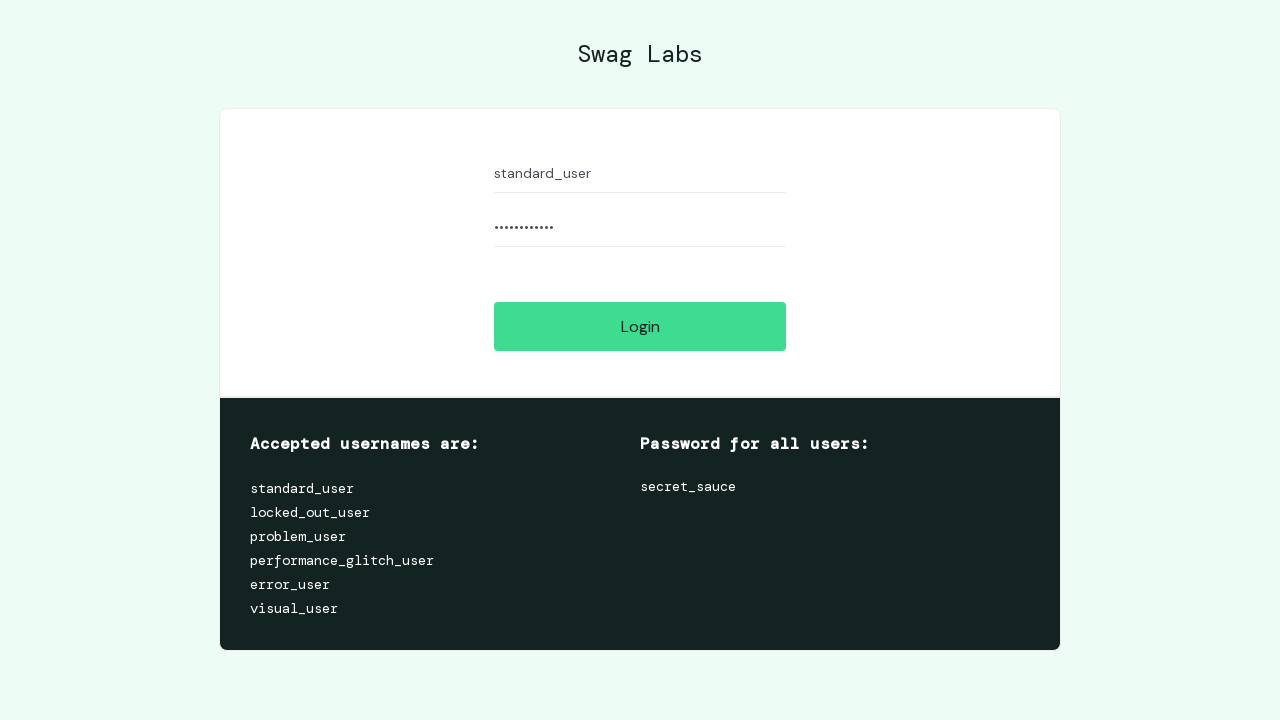

Clicked login button at (640, 326) on #login-button
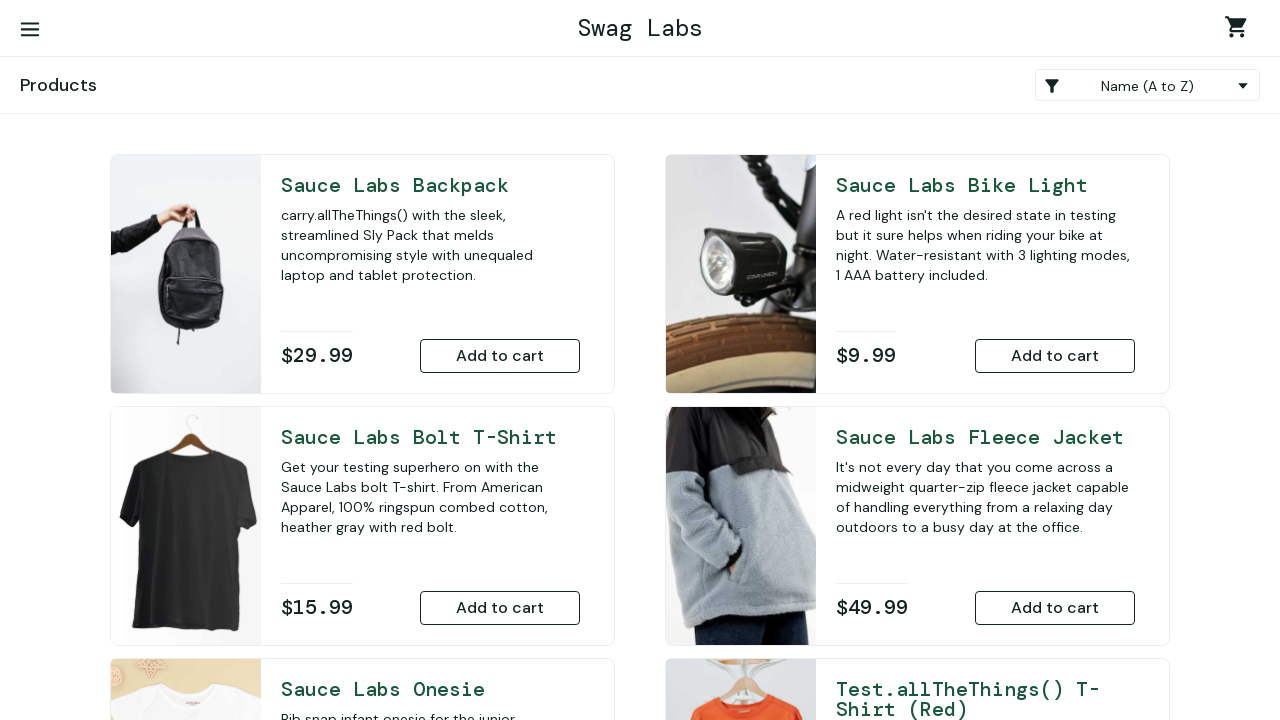

Navigated to inventory page
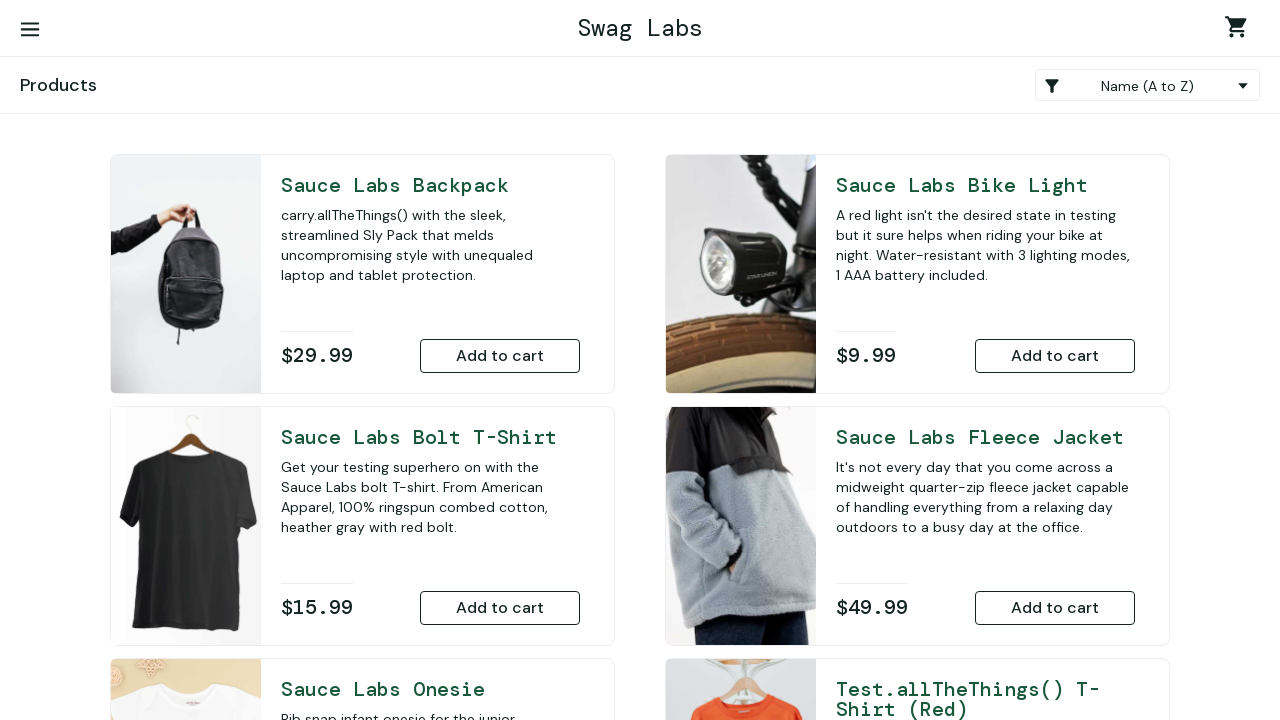

Added Sauce Labs Backpack to cart at (500, 356) on #add-to-cart-sauce-labs-backpack
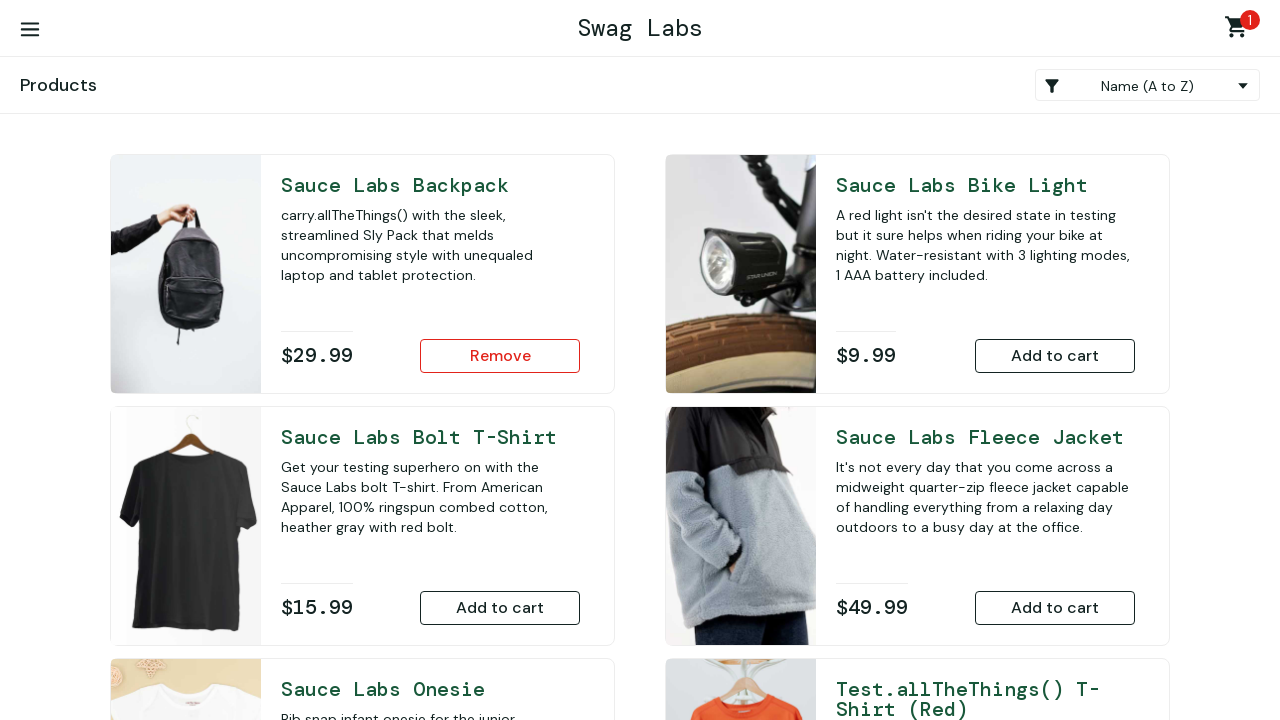

Added Sauce Labs Bolt T-Shirt to cart at (500, 608) on [name='add-to-cart-sauce-labs-bolt-t-shirt']
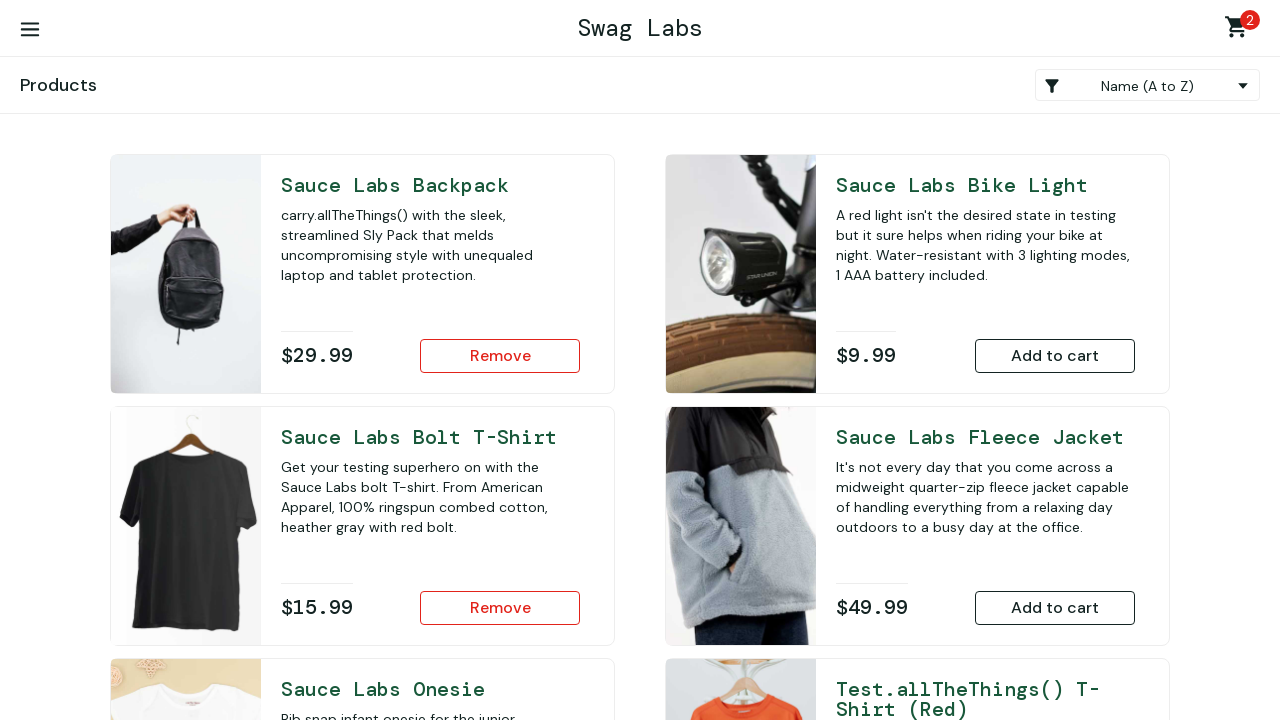

Clicked shopping cart link to view cart at (1240, 30) on xpath=//a[@class='shopping_cart_link']
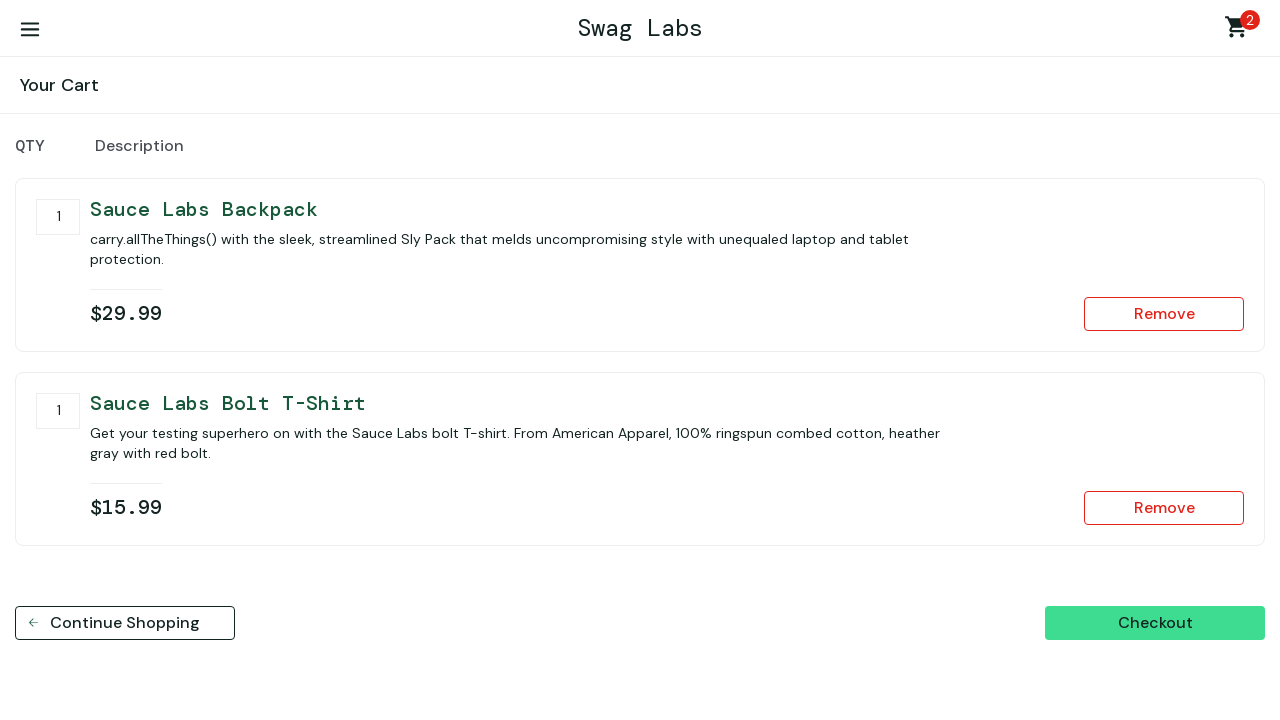

Clicked checkout button at (1155, 623) on #checkout
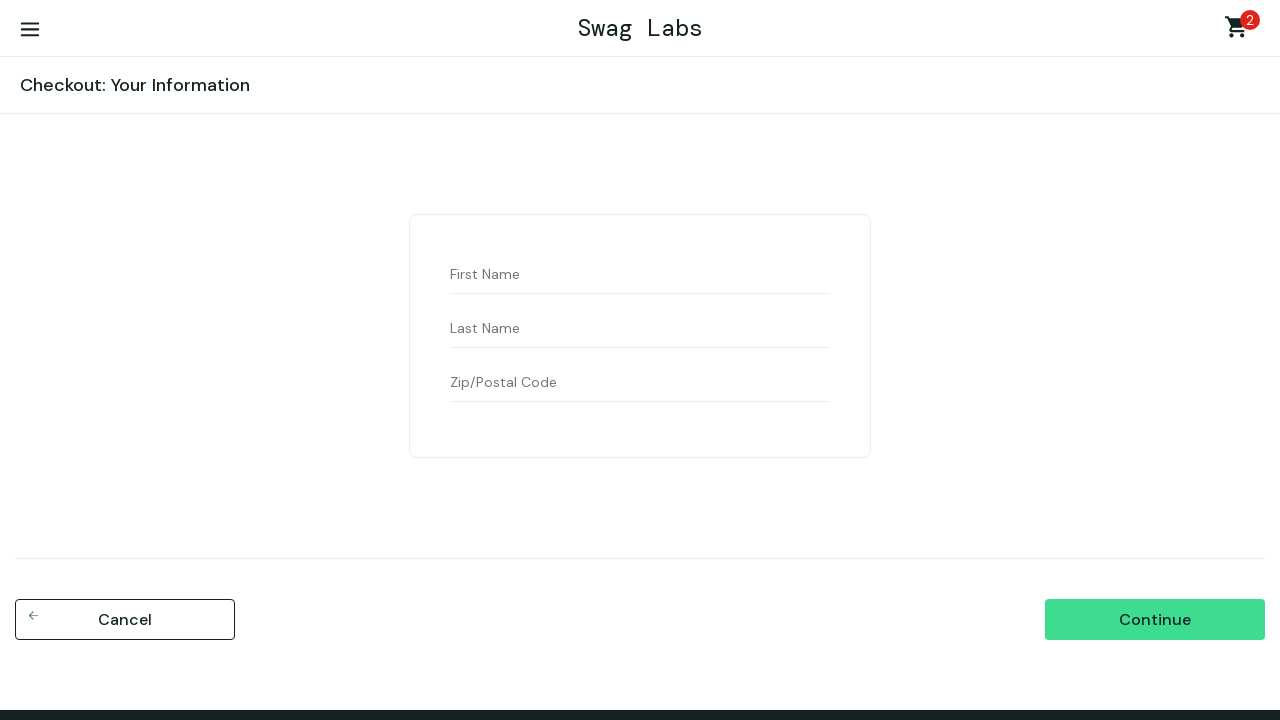

Filled first name field with 'John' on #first-name
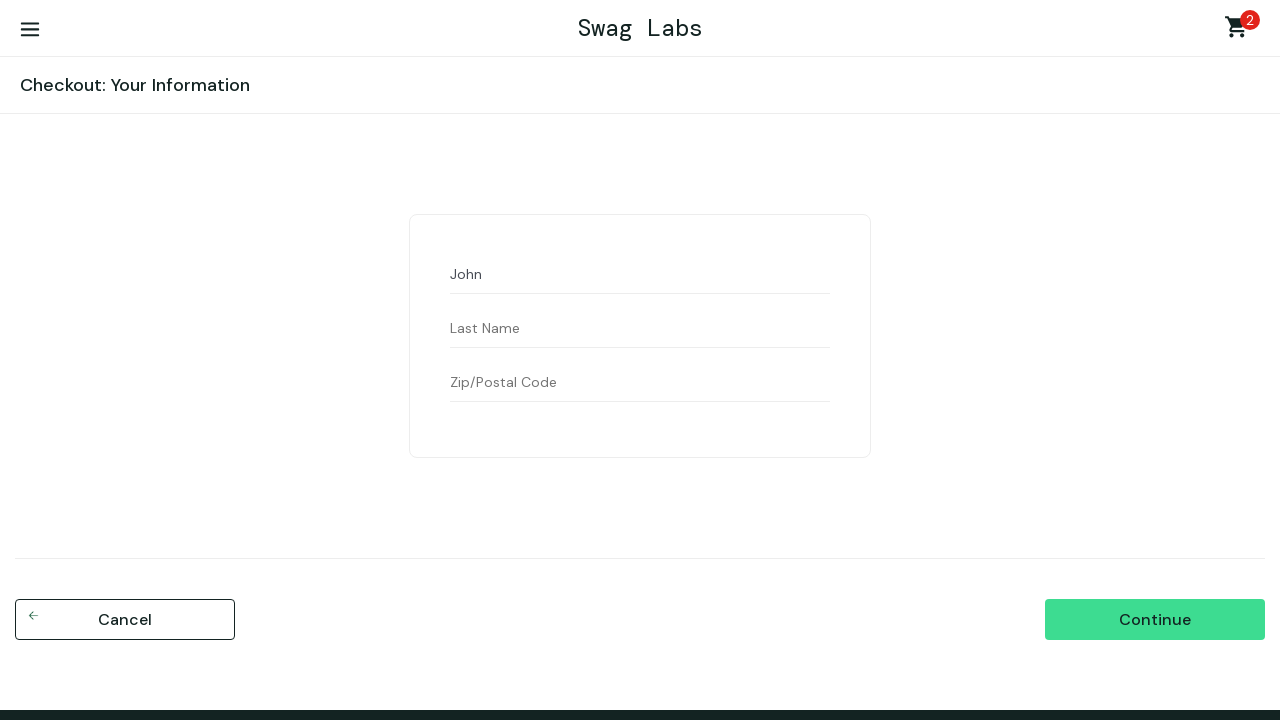

Filled last name field with 'Smith' on #last-name
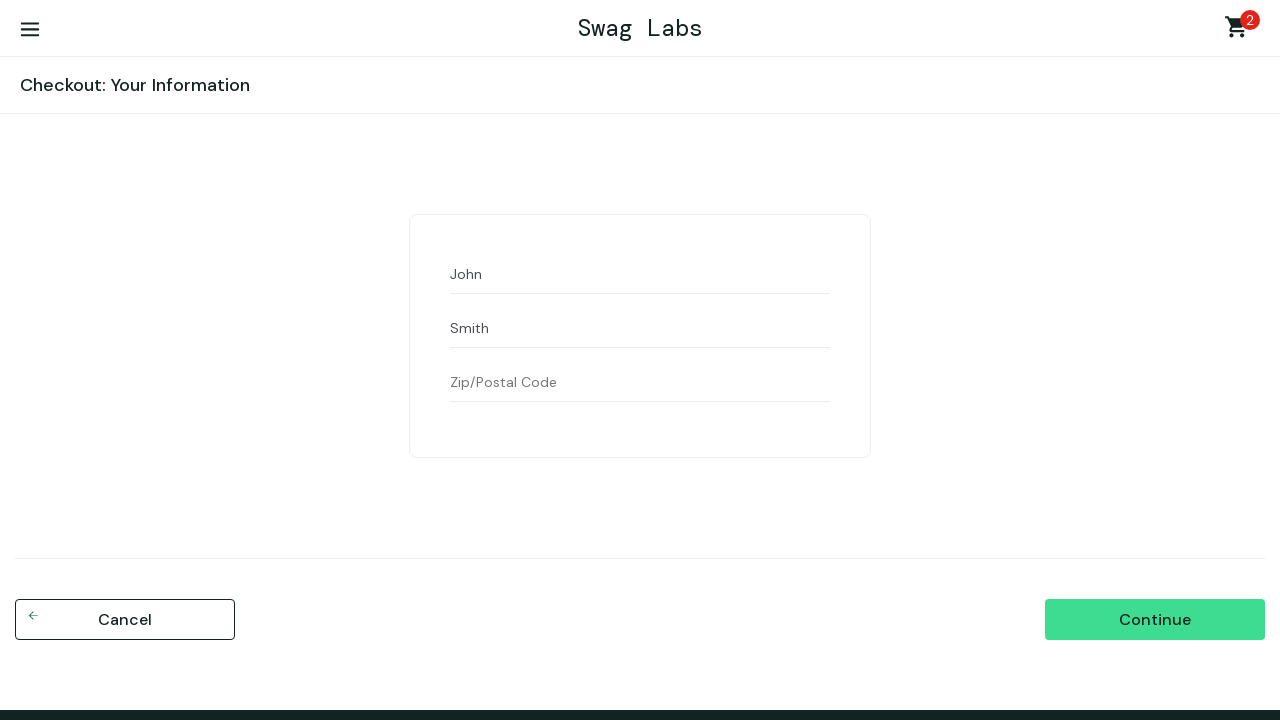

Filled postal code field with '12345' on #postal-code
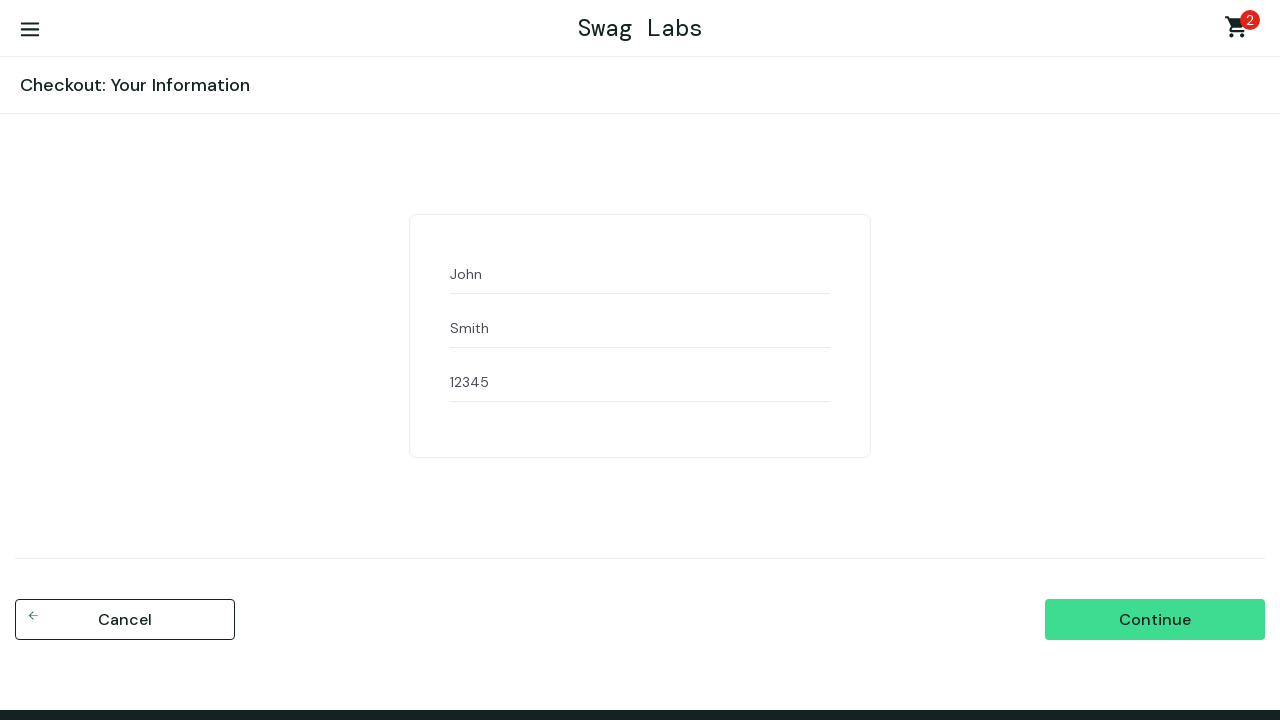

Clicked continue button to proceed with checkout at (1155, 620) on #continue
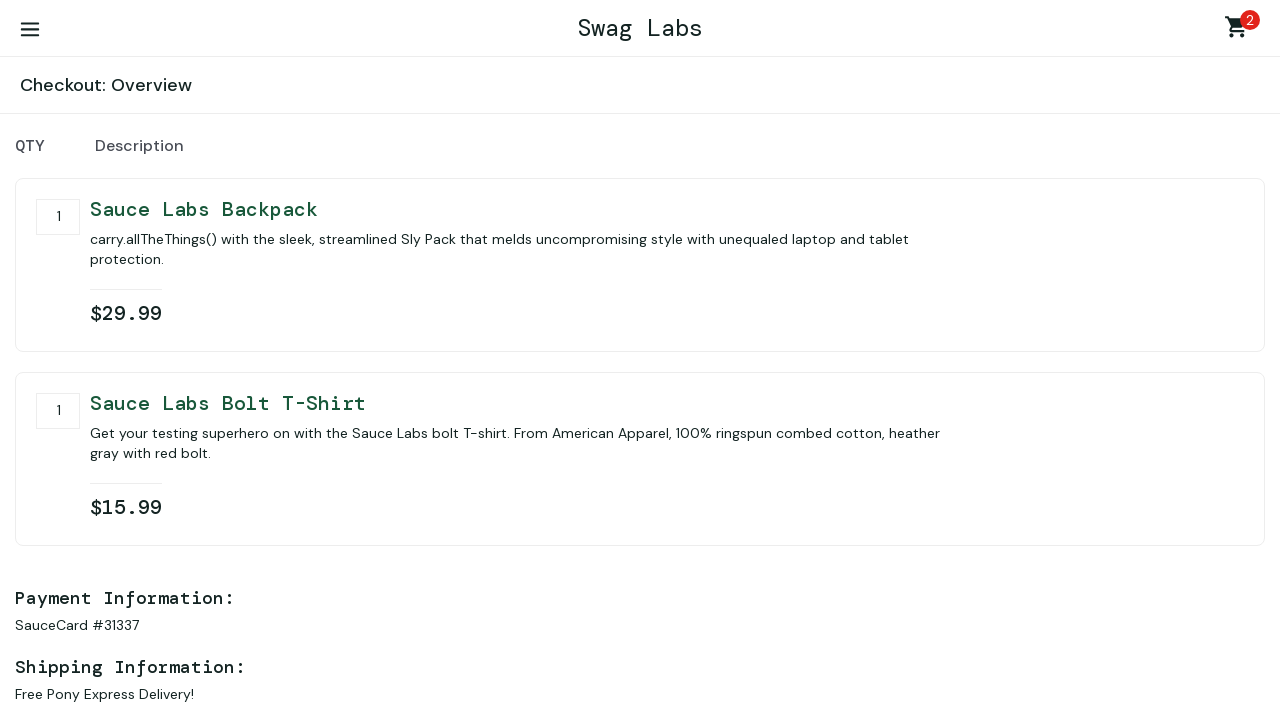

Clicked finish button to complete purchase at (1155, 463) on #finish
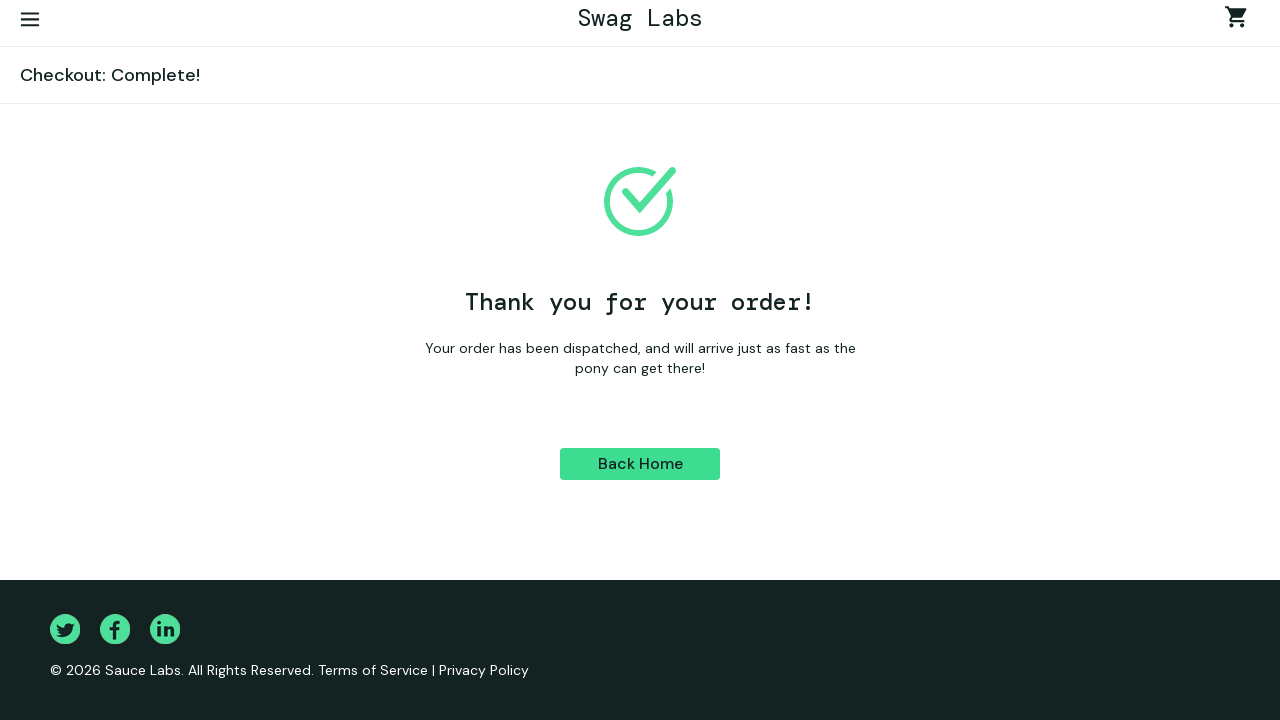

Order confirmation message appeared
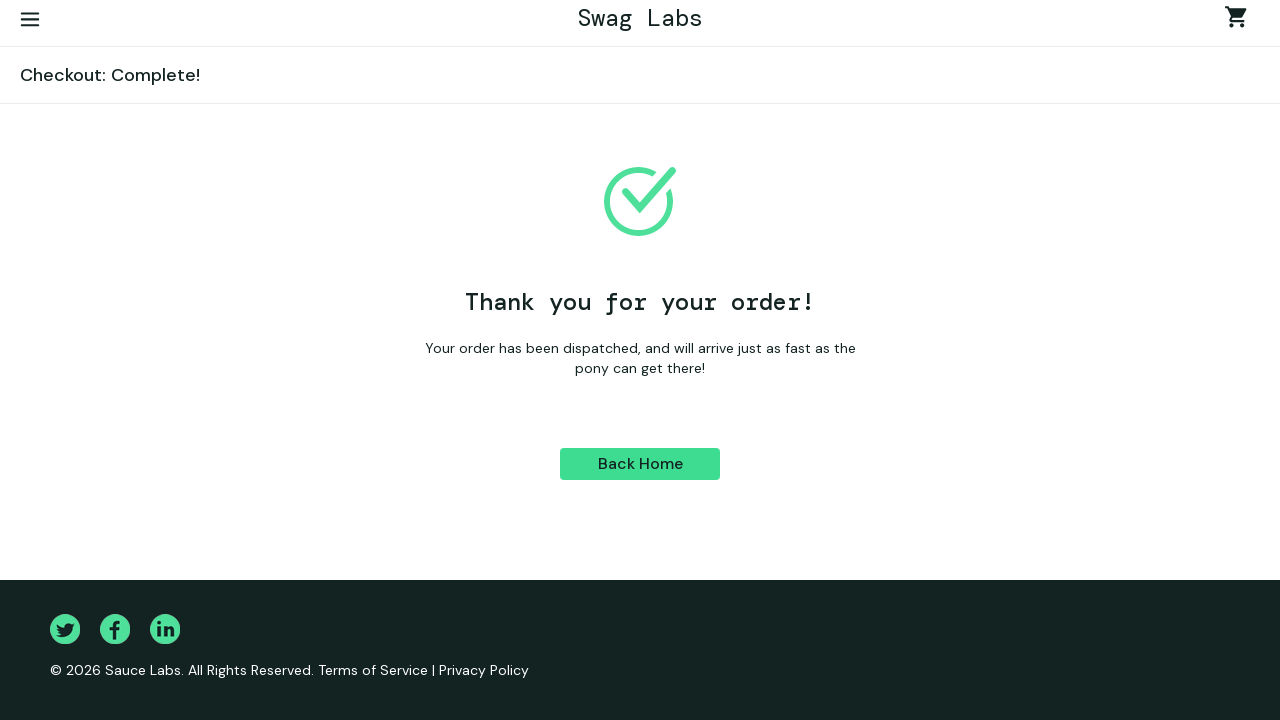

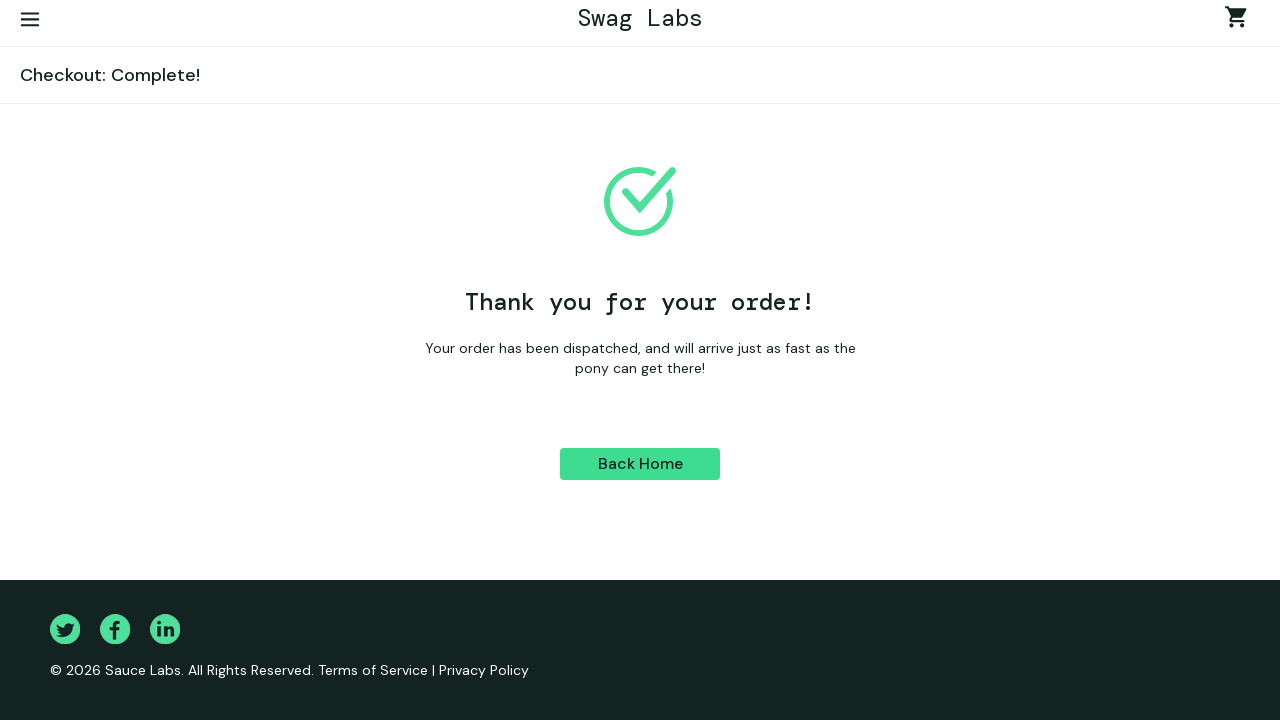